Tests mortgage calculator functionality by entering home value, switching down payment option to percentage, and entering a down payment value

Starting URL: https://www.mortgagecalculator.org

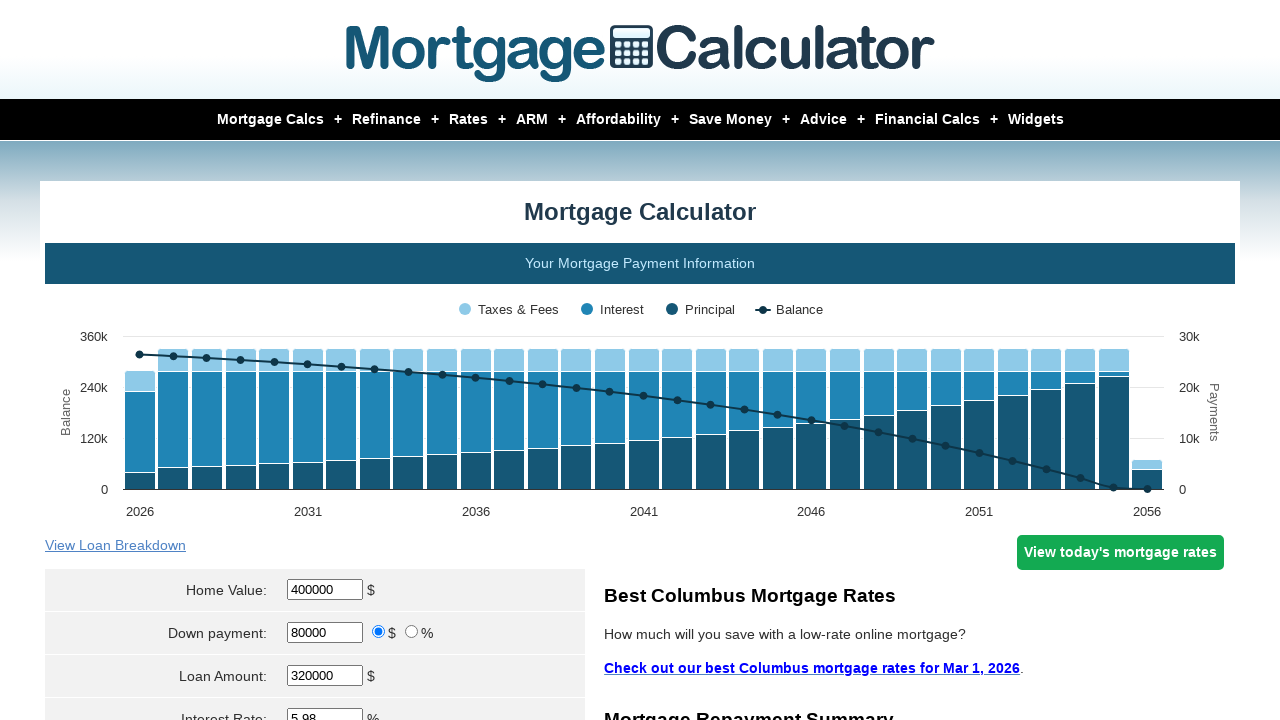

Clicked on home value field at (325, 590) on xpath=//*[@id='homeval']
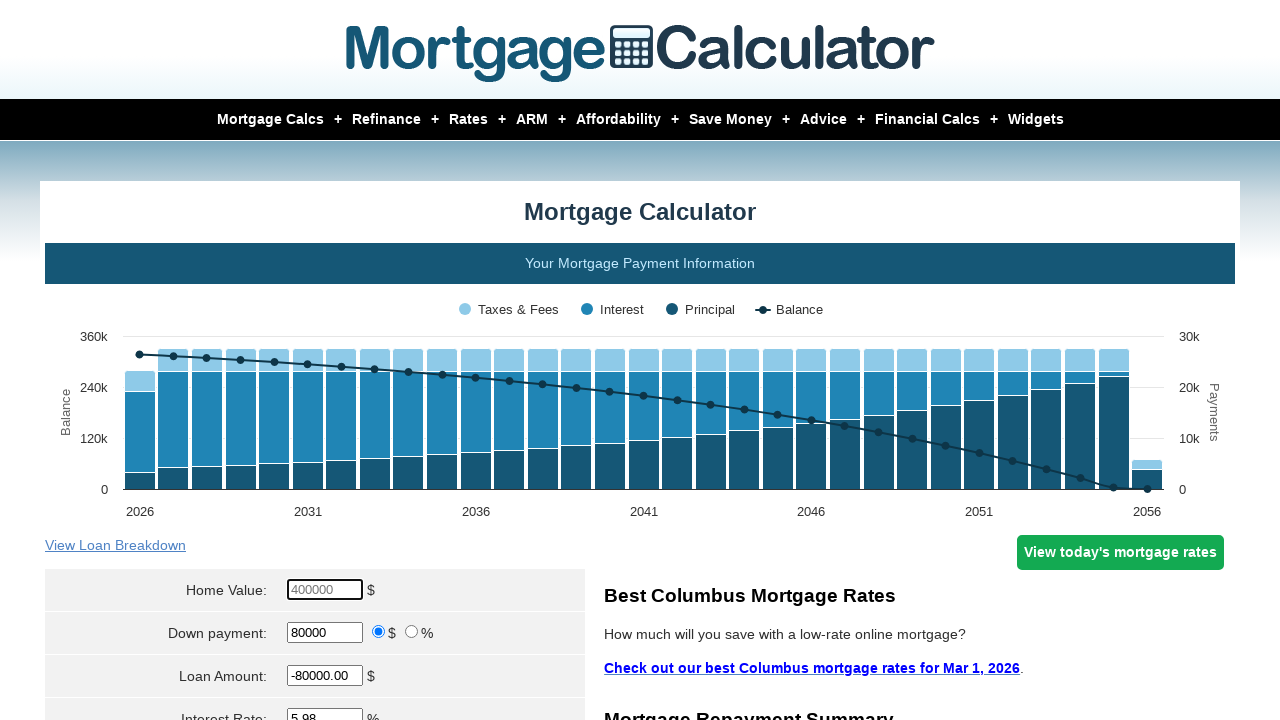

Cleared the home value field on //*[@id='homeval']
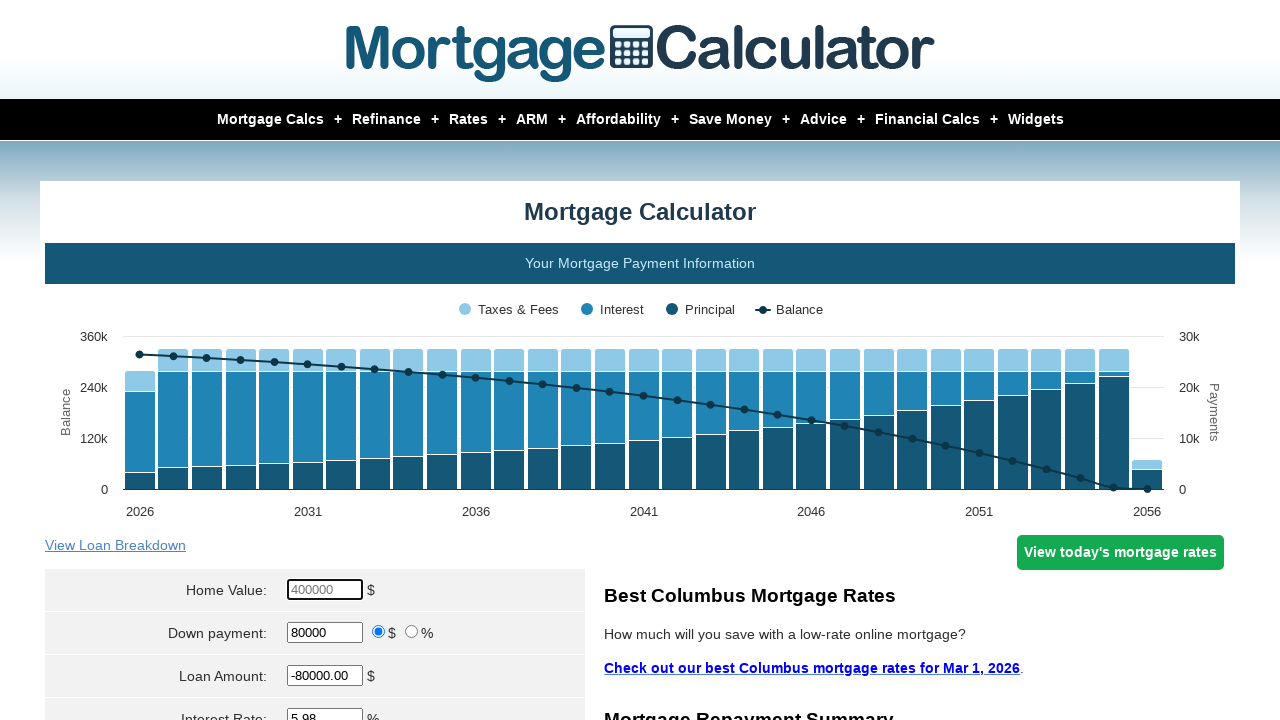

Entered home value of $500,000 on //*[@id='homeval']
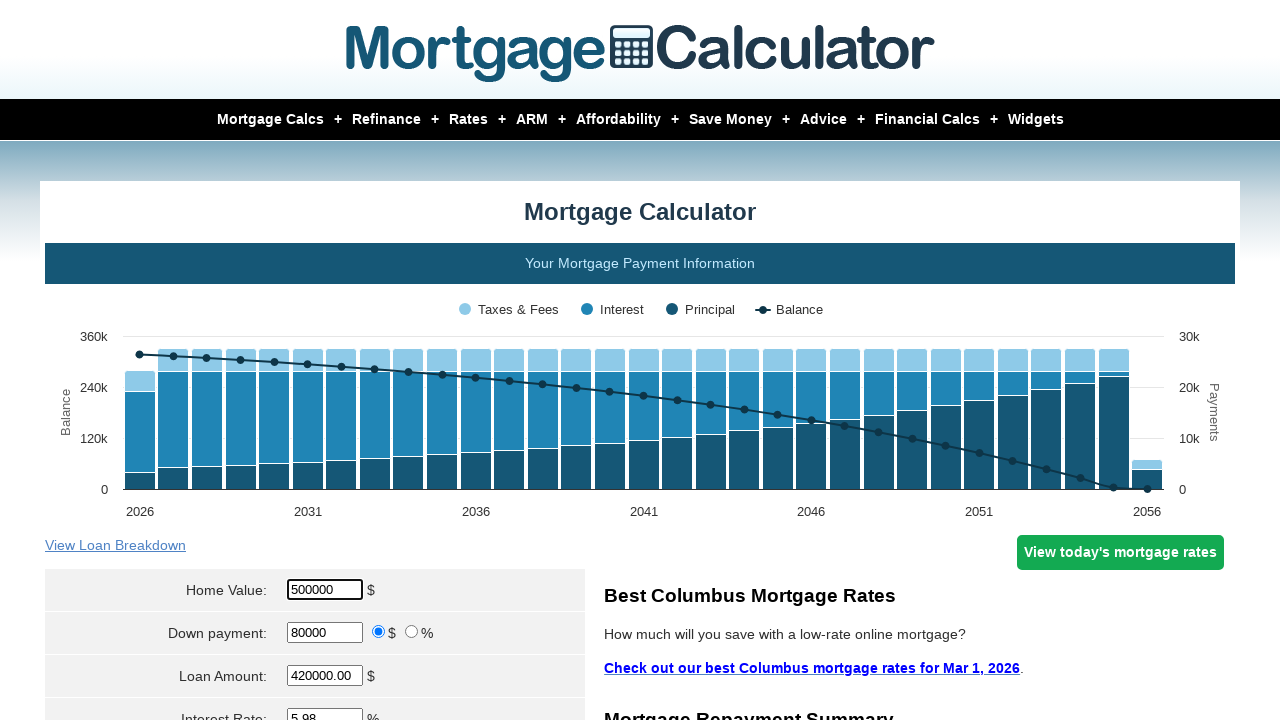

Switched down payment option to percentage at (412, 632) on xpath=//*[@value='percent']
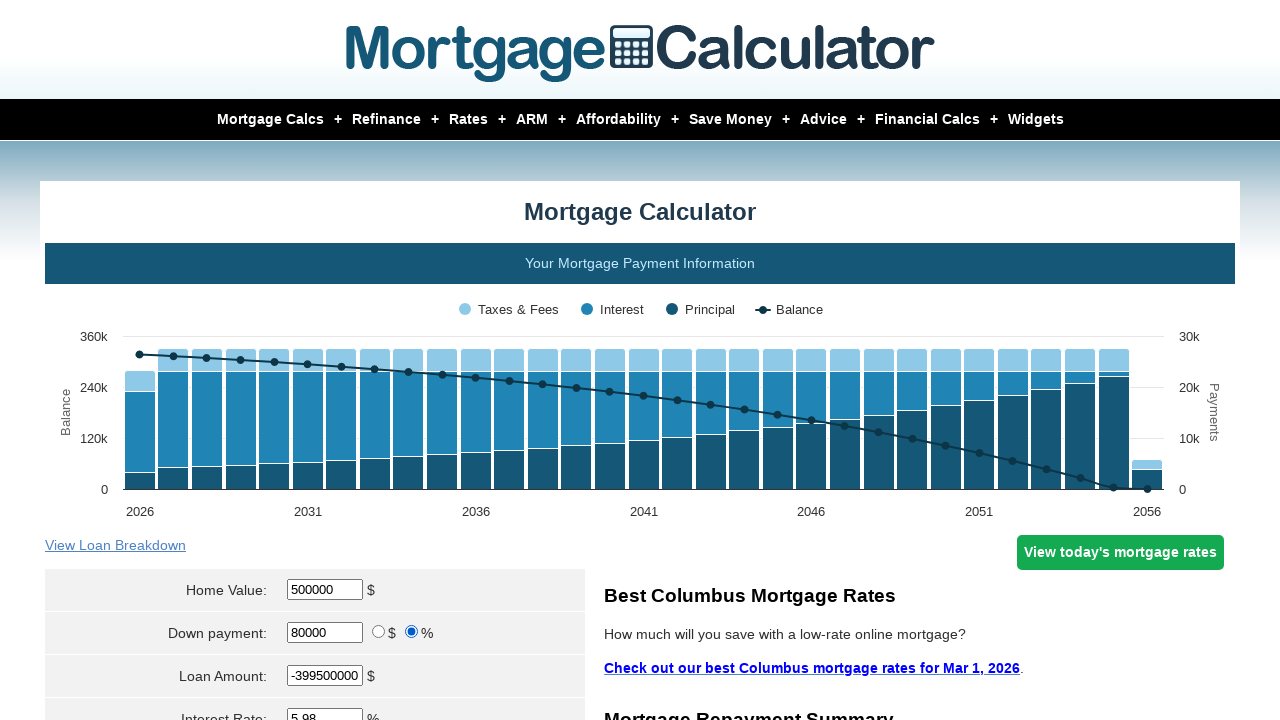

Clicked on down payment field at (325, 632) on xpath=//*[@id='downpayment']
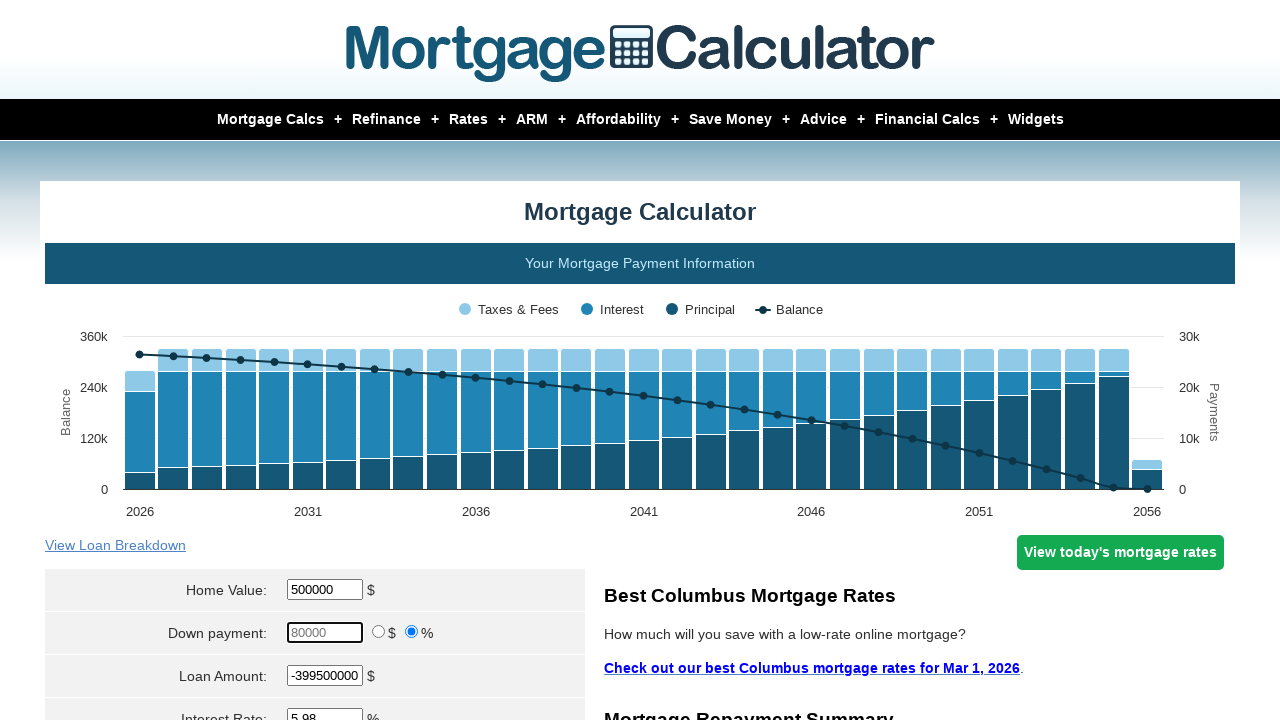

Cleared the down payment field on //*[@id='downpayment']
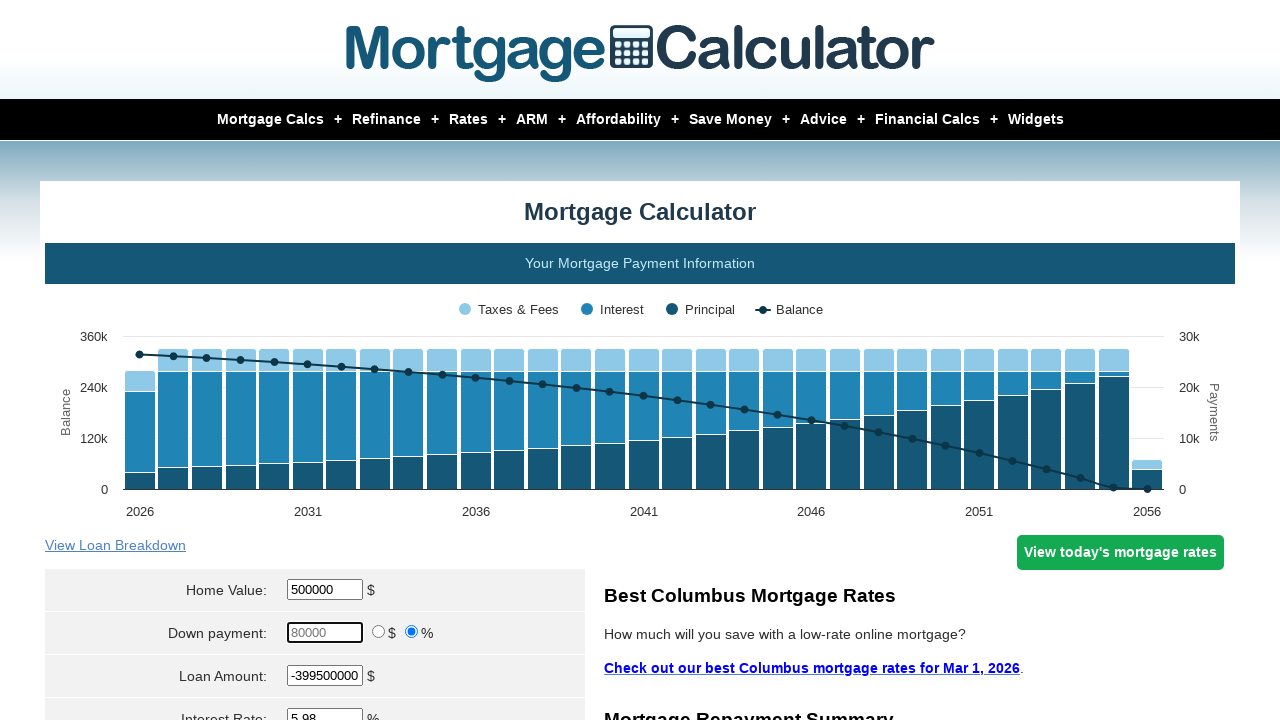

Entered down payment value of 3% on //*[@id='downpayment']
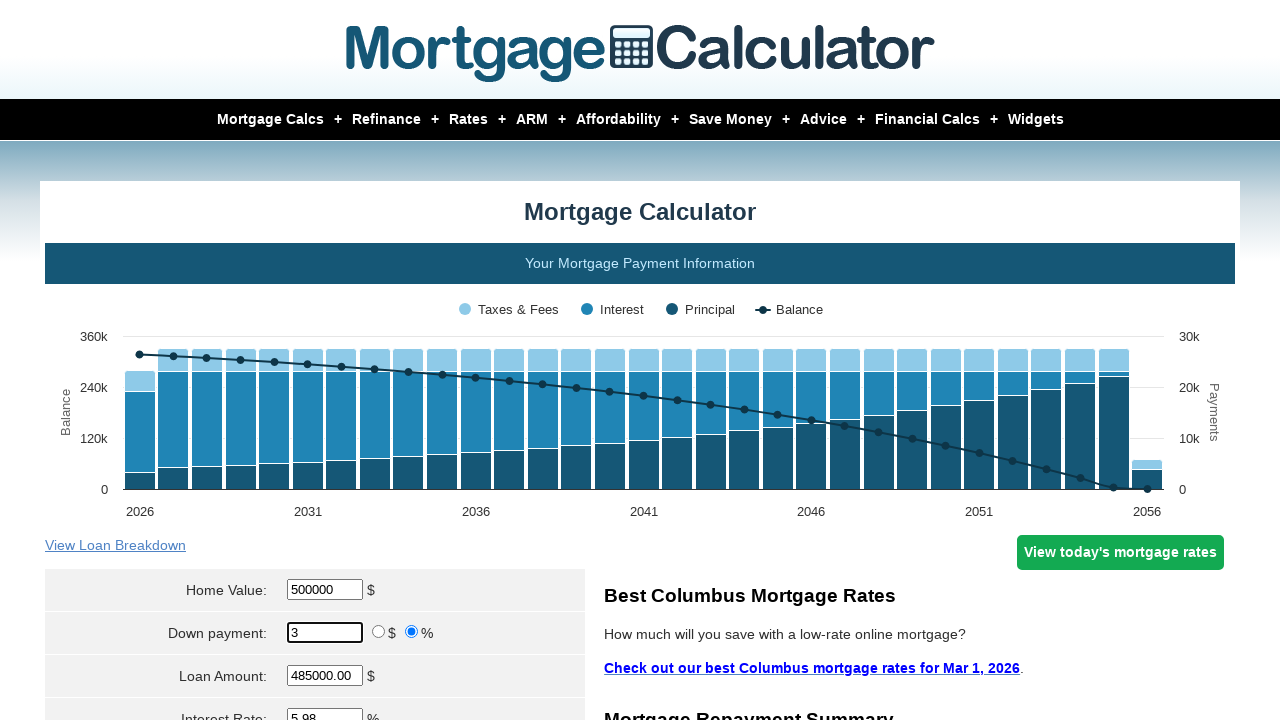

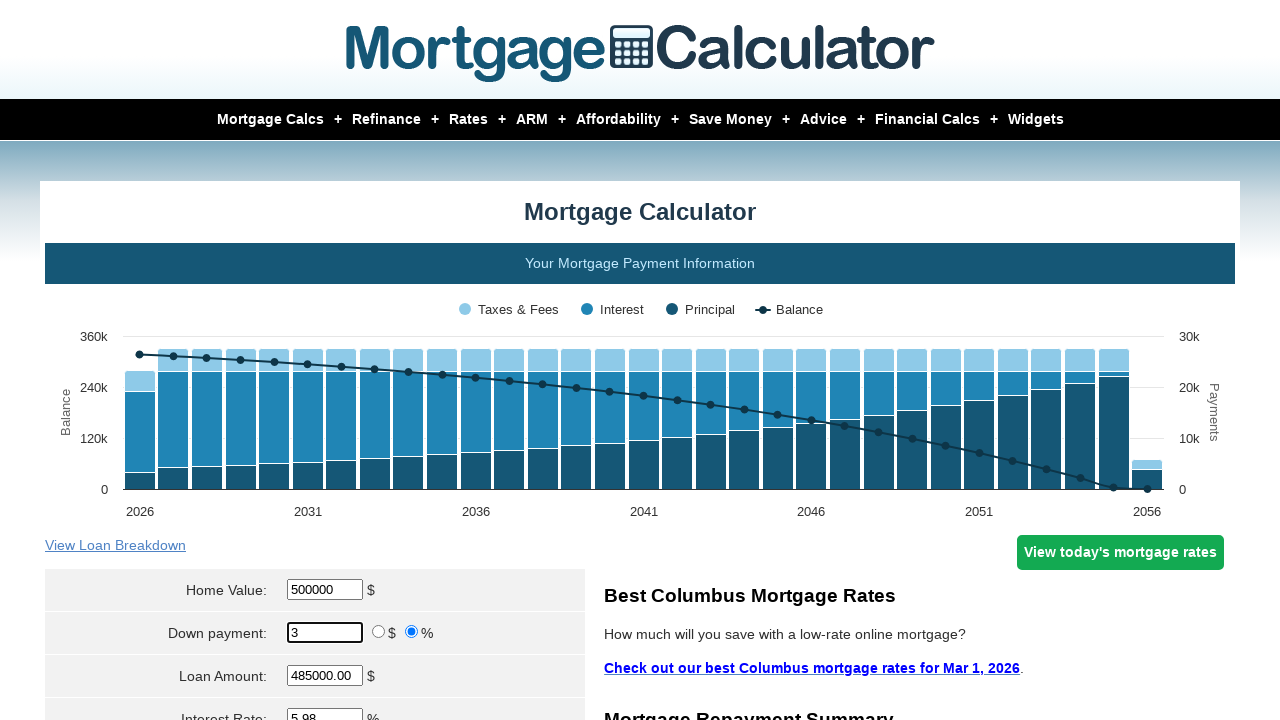